Tests HTML5 drag and drop functionality by dragging element from column A to column B and verifying the elements have switched positions

Starting URL: http://the-internet.herokuapp.com/drag_and_drop

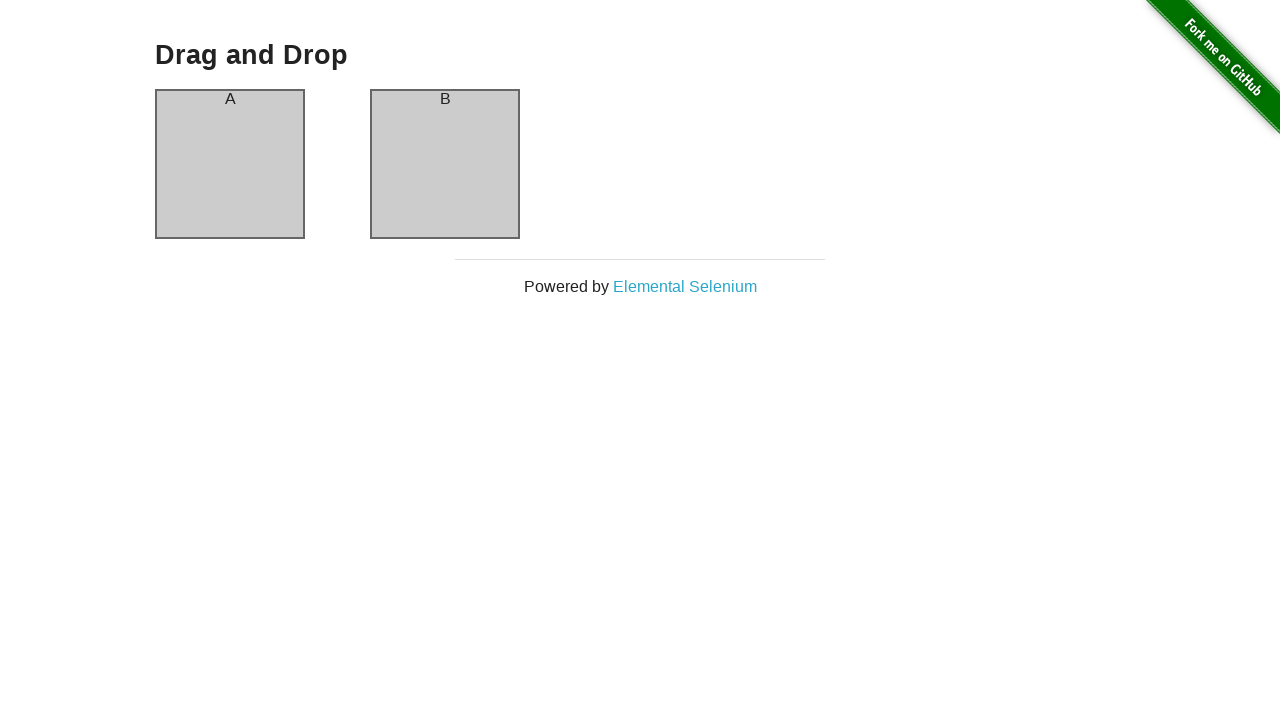

Executed JavaScript to simulate dragging element from column A to column B
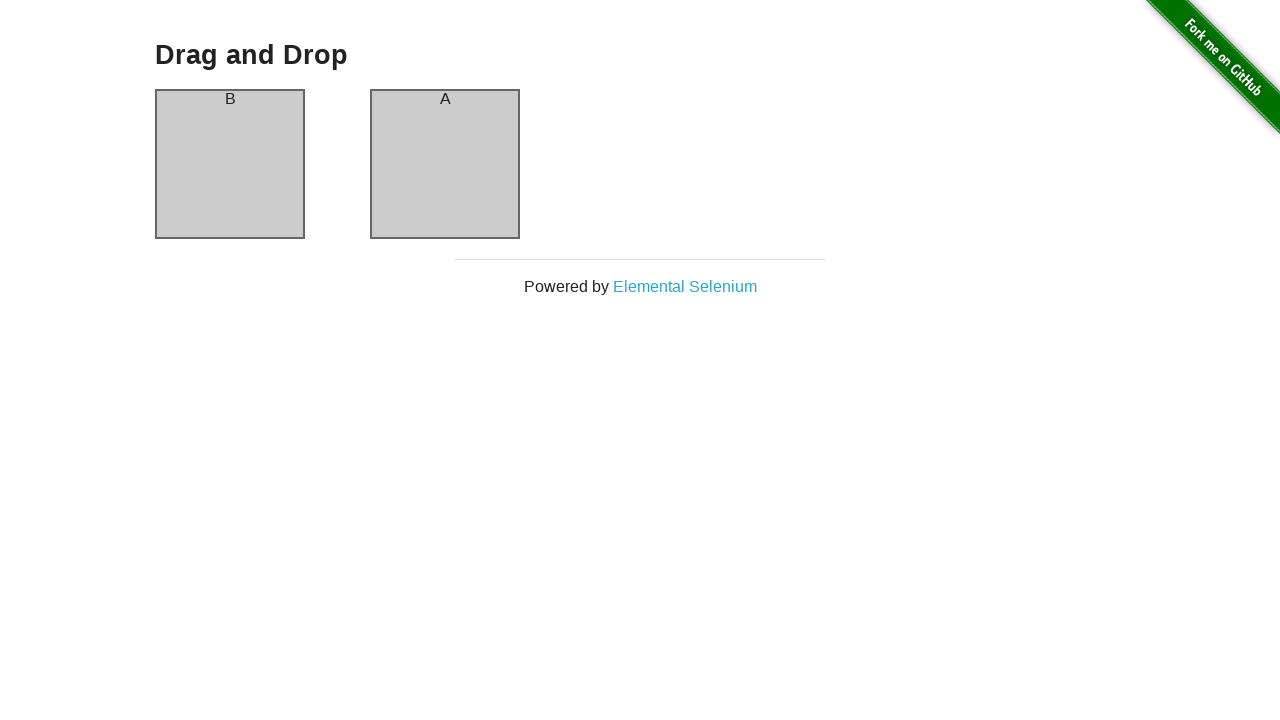

Waited for column A selector to be available after drag and drop
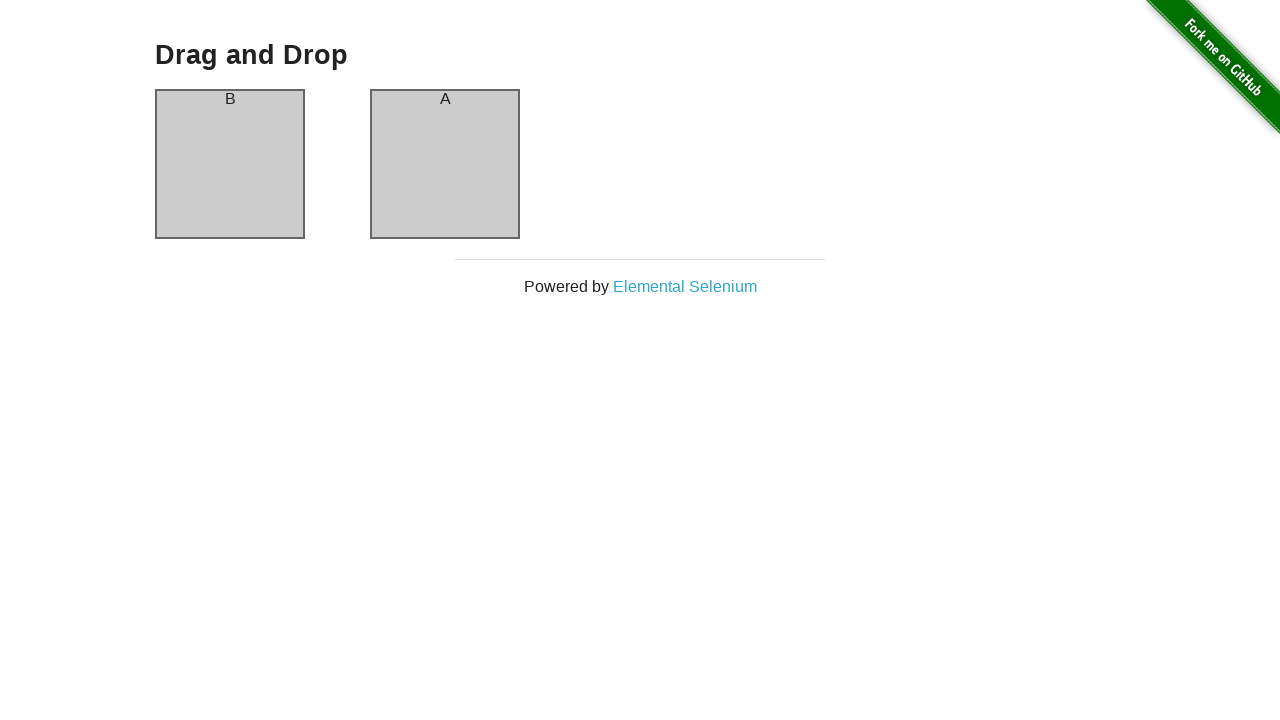

Retrieved text content from column A header
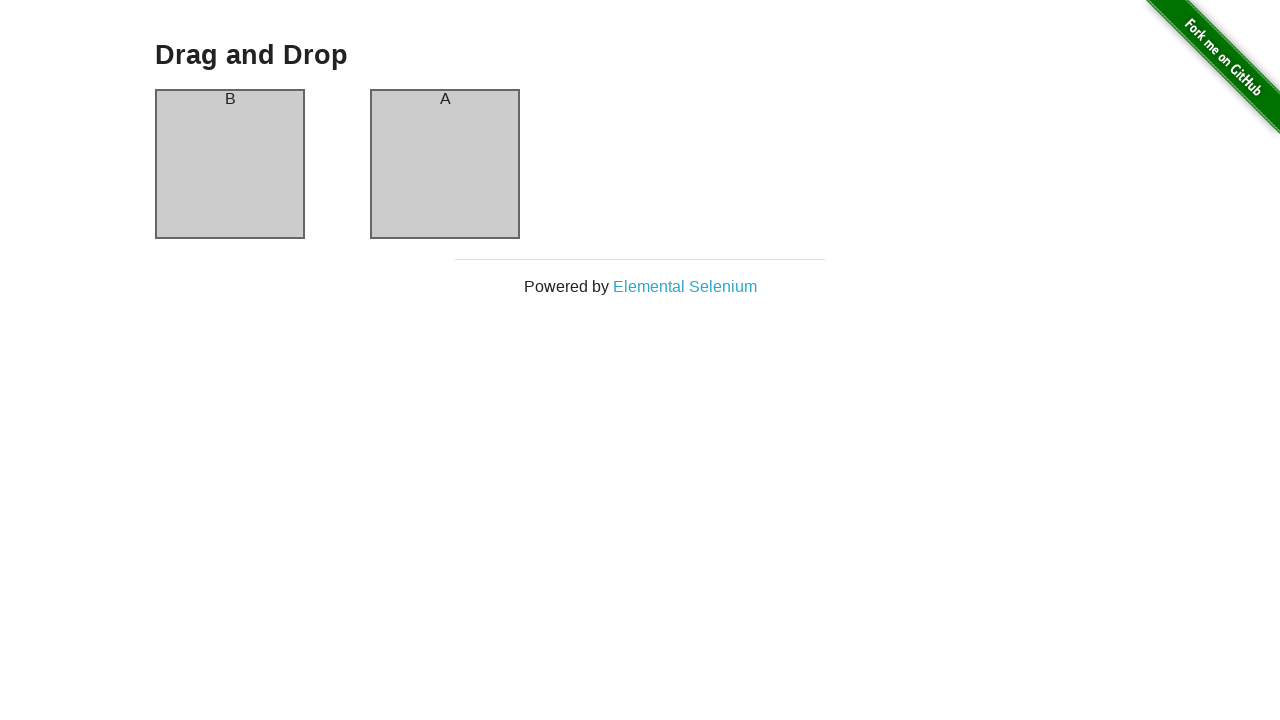

Retrieved text content from column B header
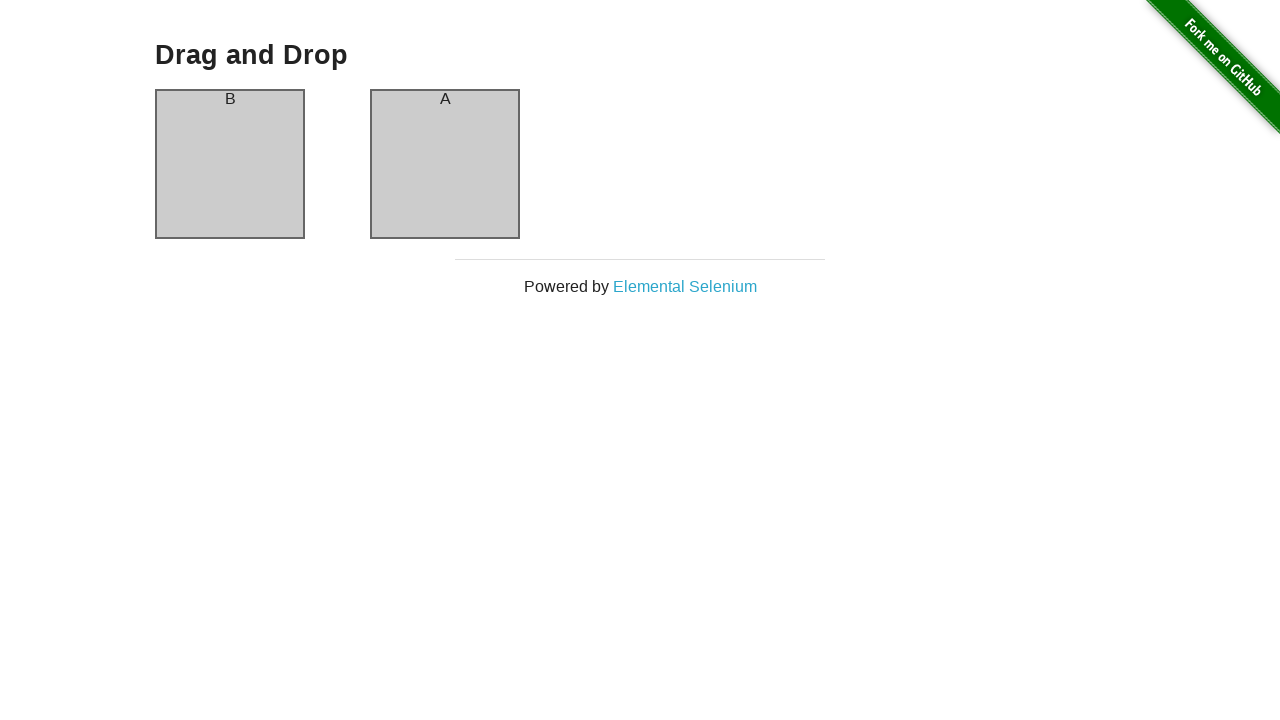

Verified that column A header contains 'B' after drag and drop
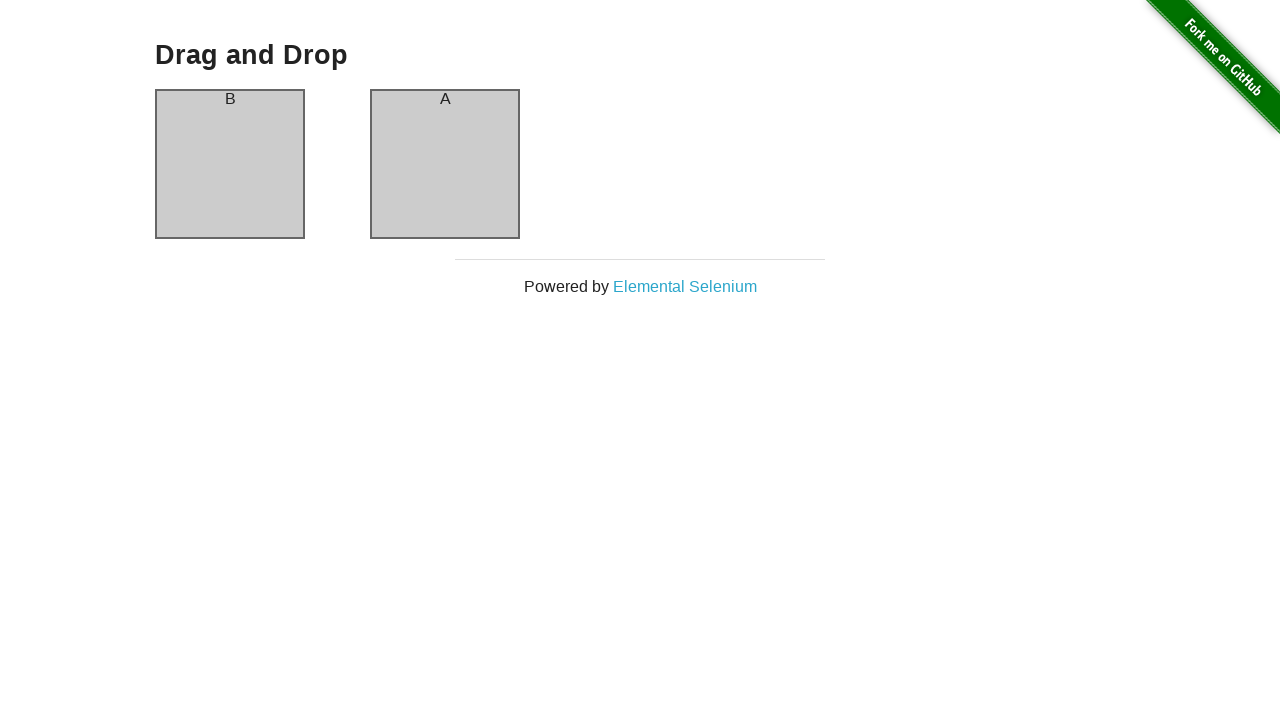

Verified that column B header contains 'A' after drag and drop - test passed
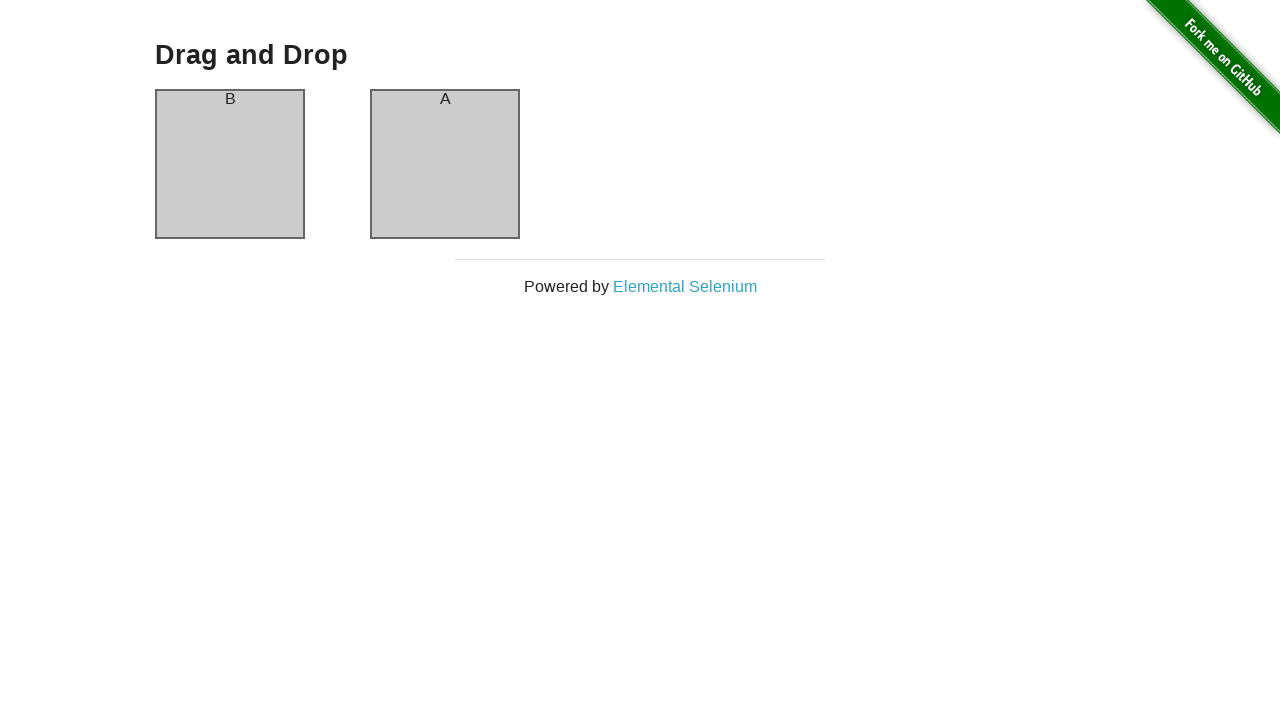

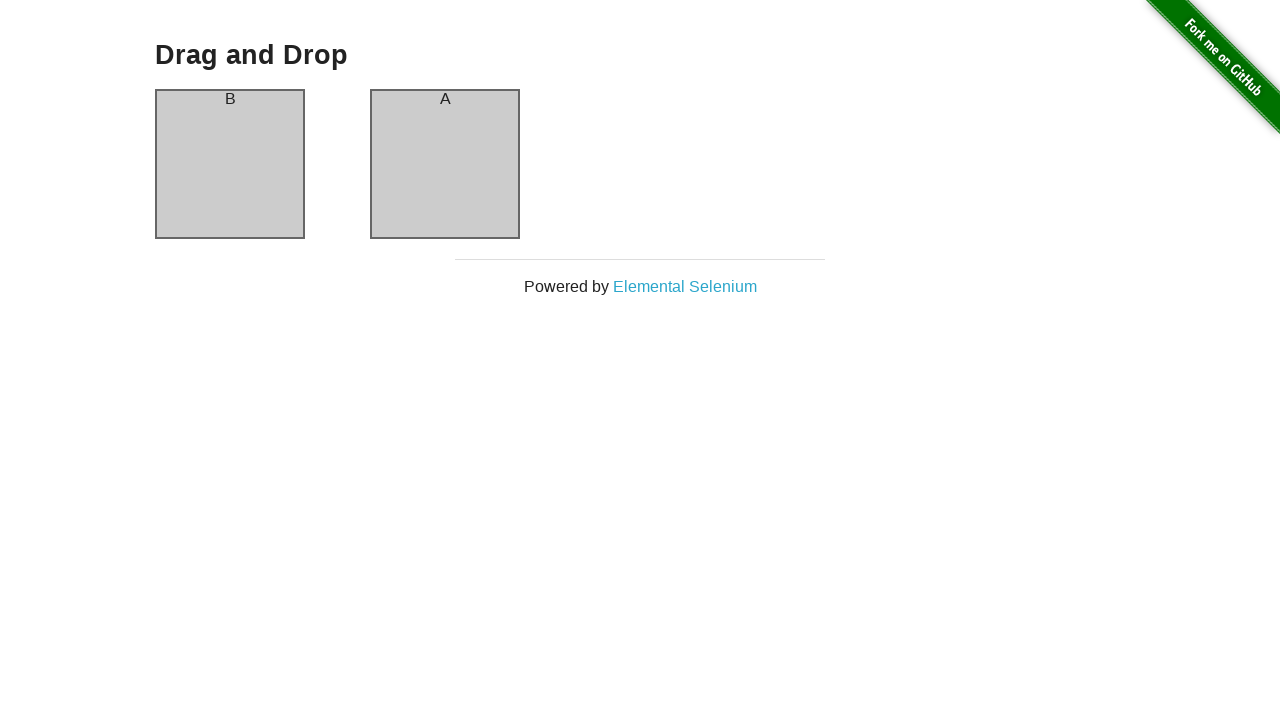